Tests navigation from Python.org to PyPI by clicking on the PyPI header link and verifying the navigation was successful

Starting URL: https://www.python.org/

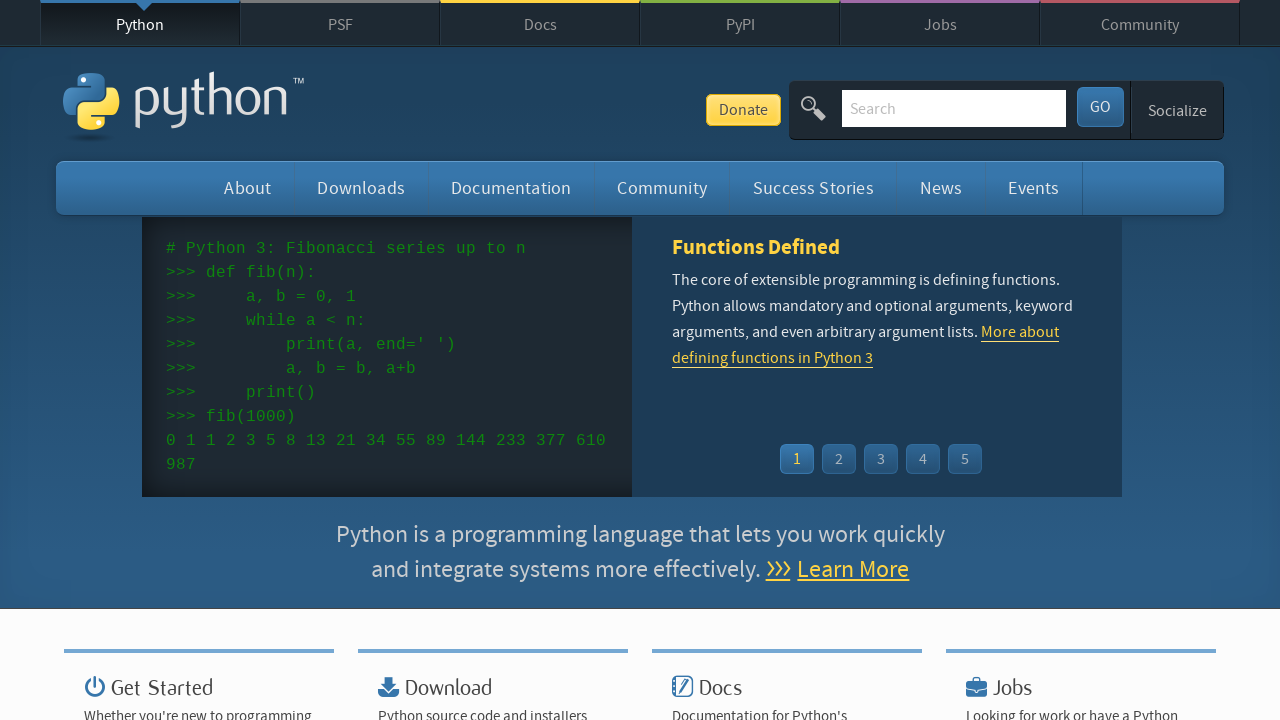

Clicked on PyPI header link to navigate to PyPI website at (740, 23) on .pypi-meta
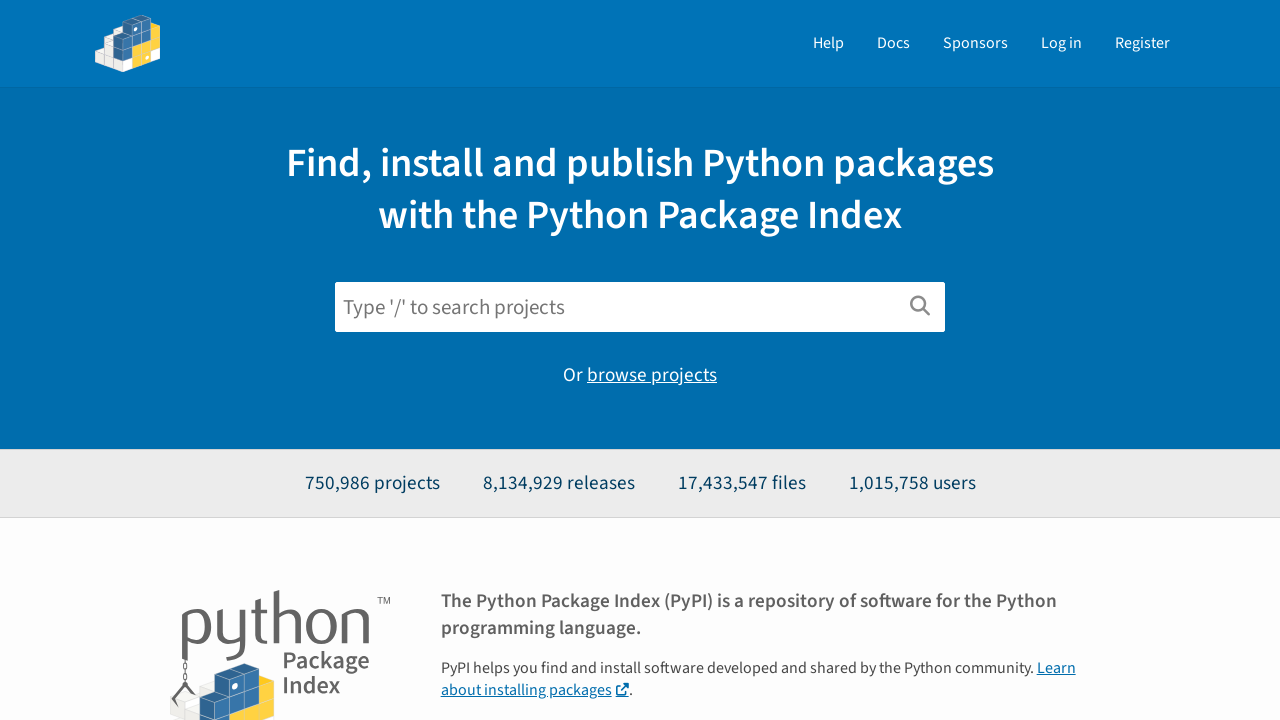

Verified successful navigation to PyPI (https://pypi.org/)
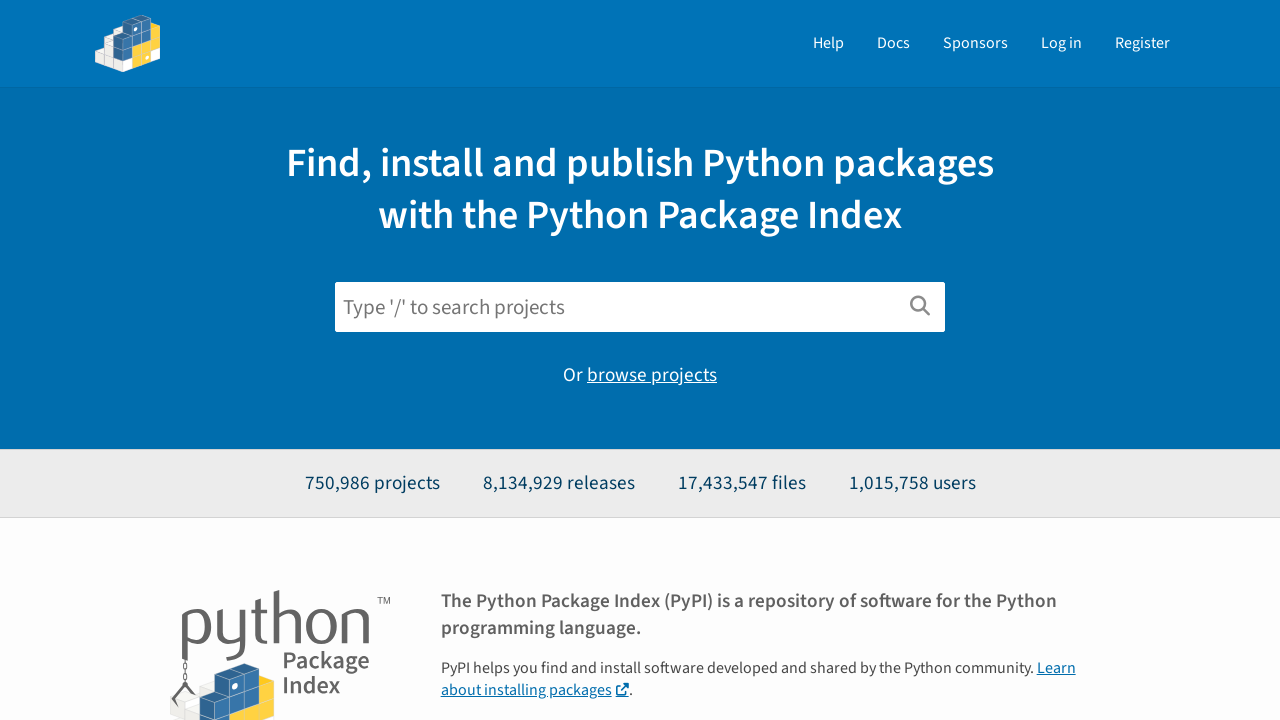

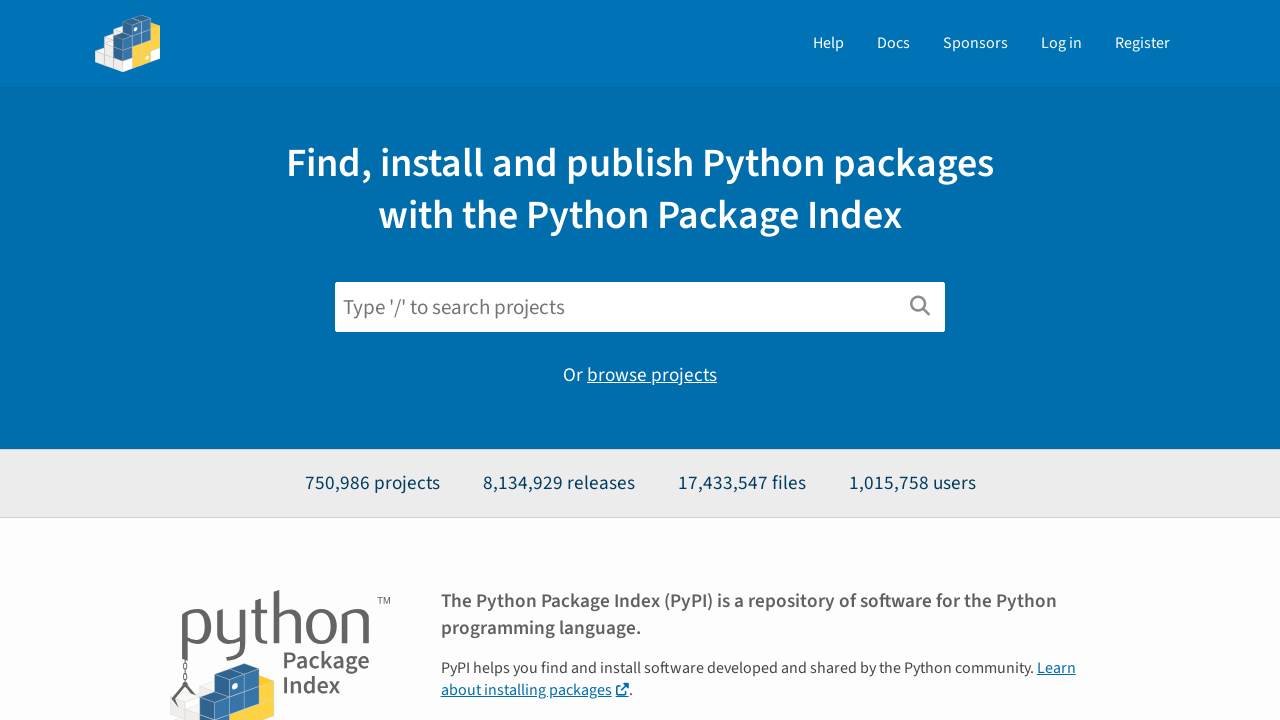